Verifies that the button value matches expected text when compared case-insensitively

Starting URL: https://acctabootcamp.github.io/site/examples/locators

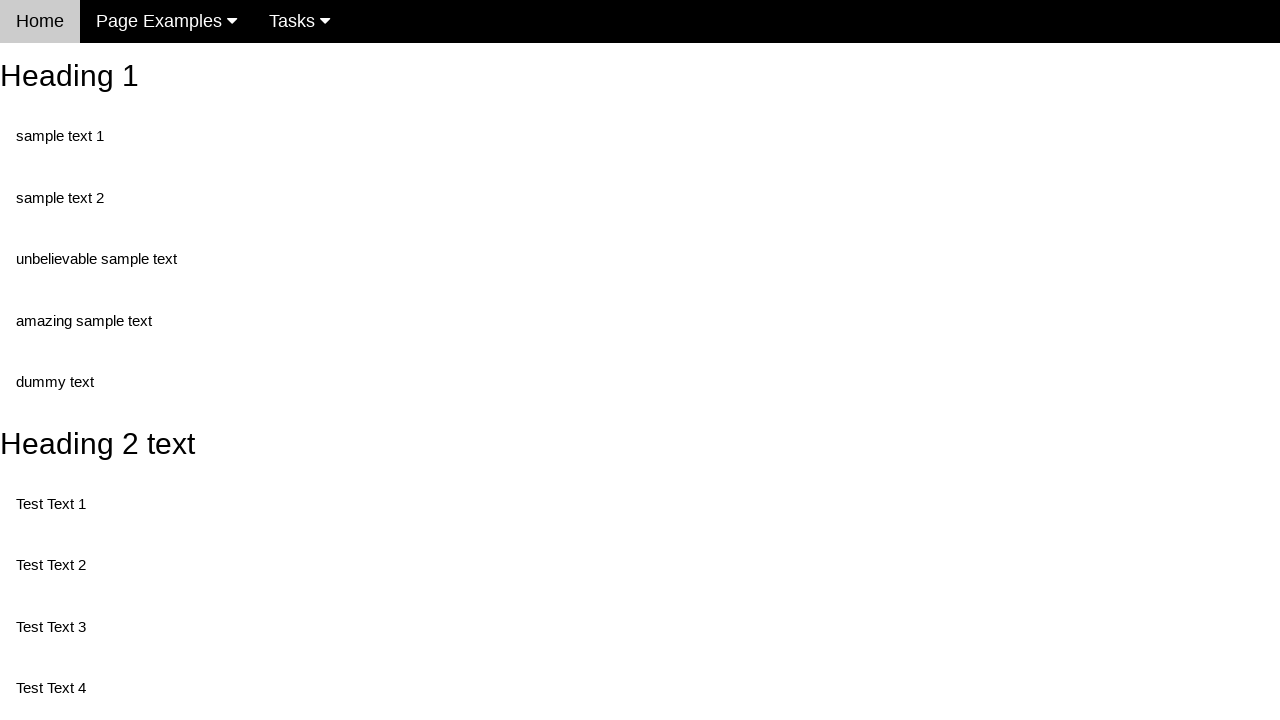

Navigated to locators example page
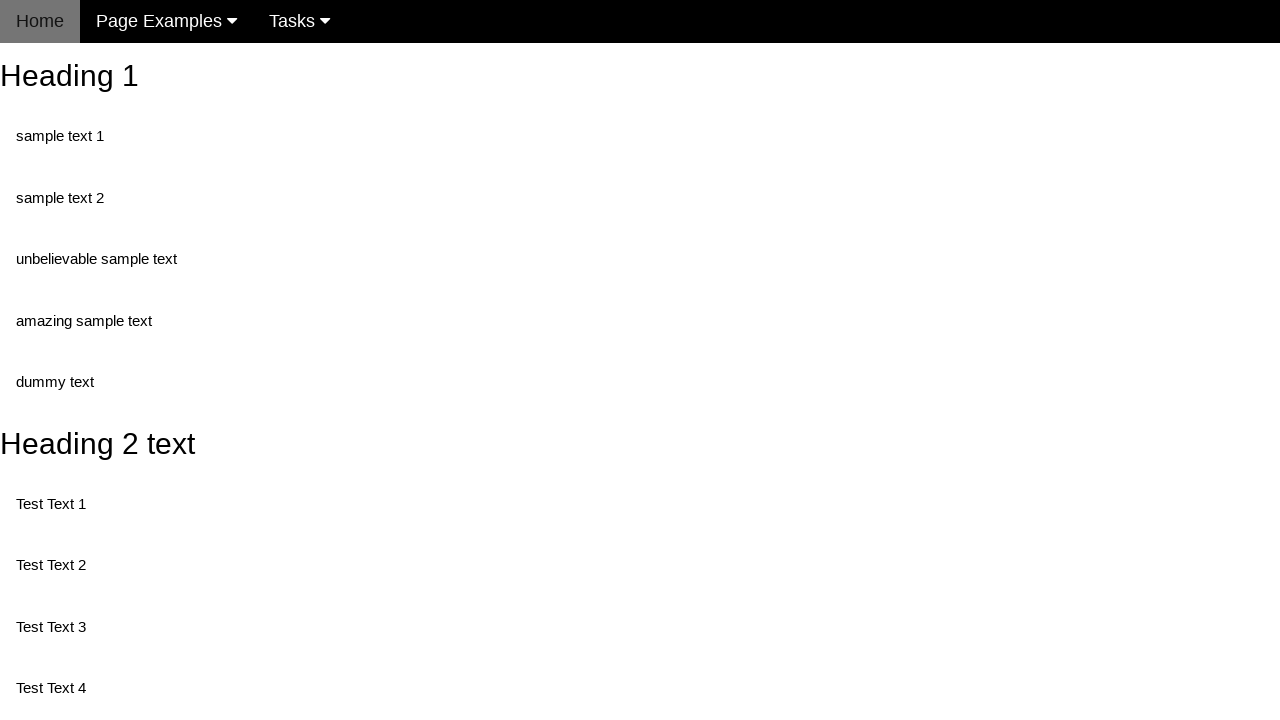

Retrieved button value attribute from #buttonId
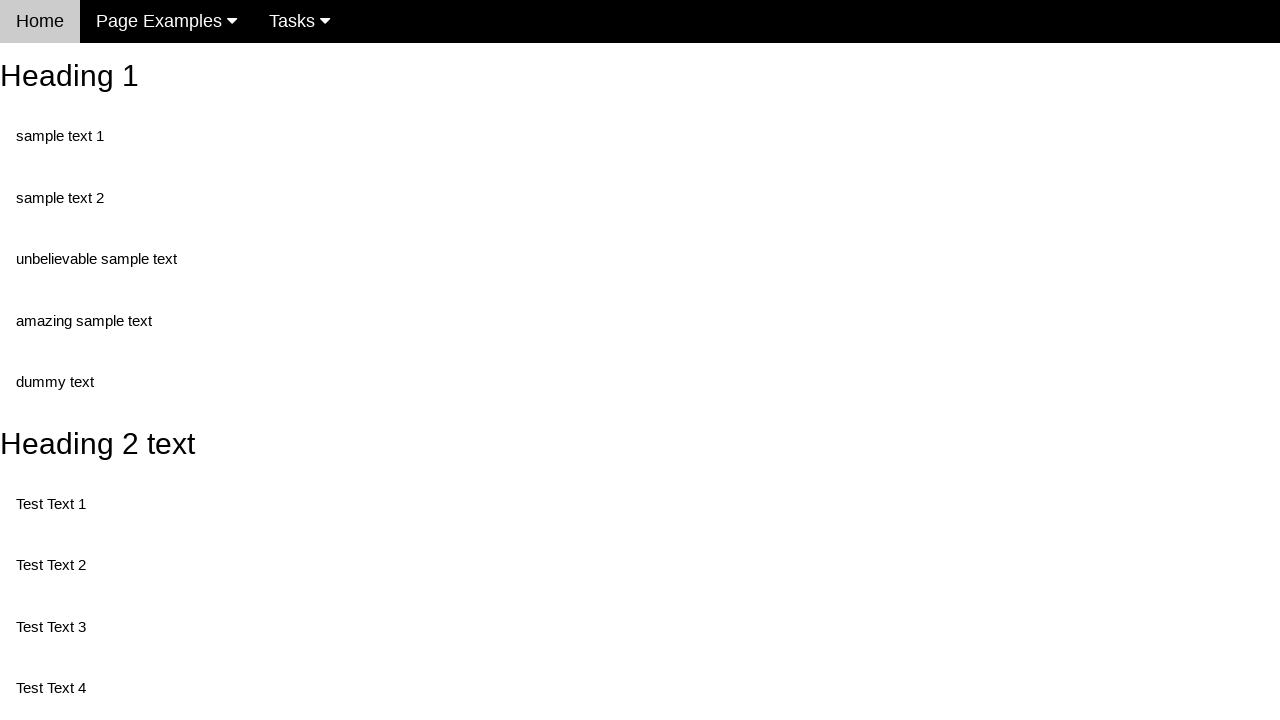

Verified button value matches expected text case-insensitively
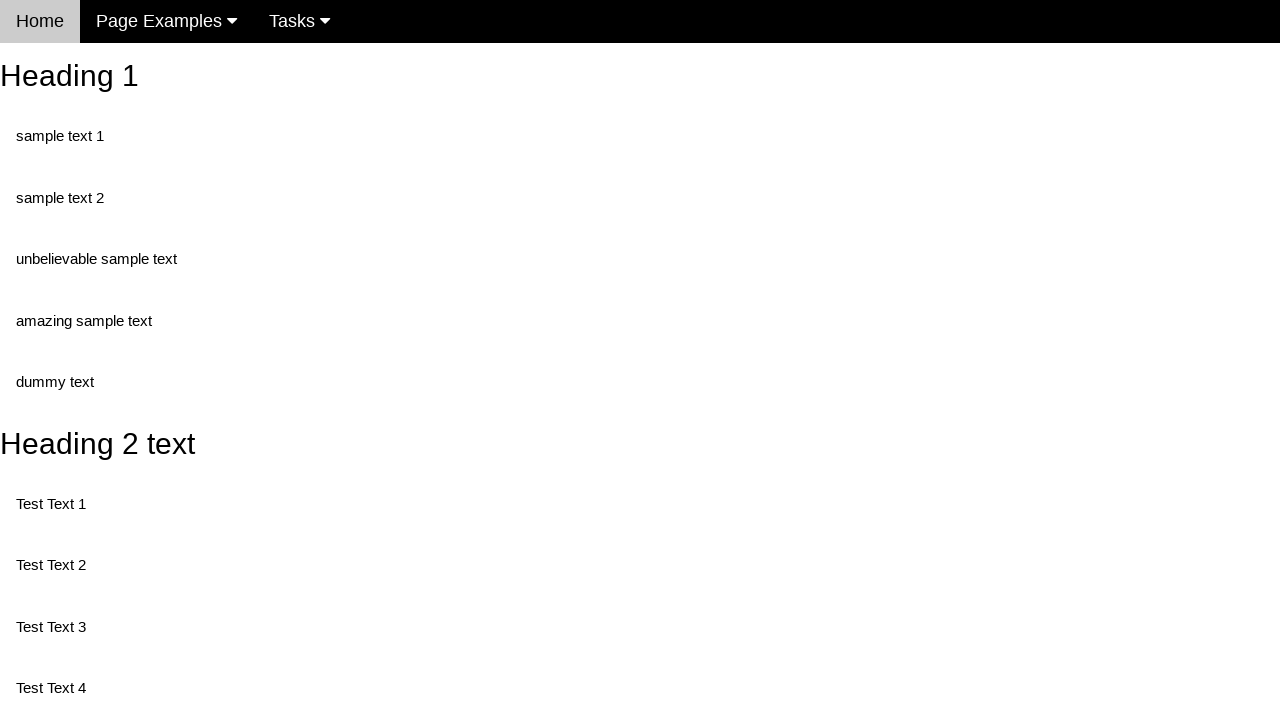

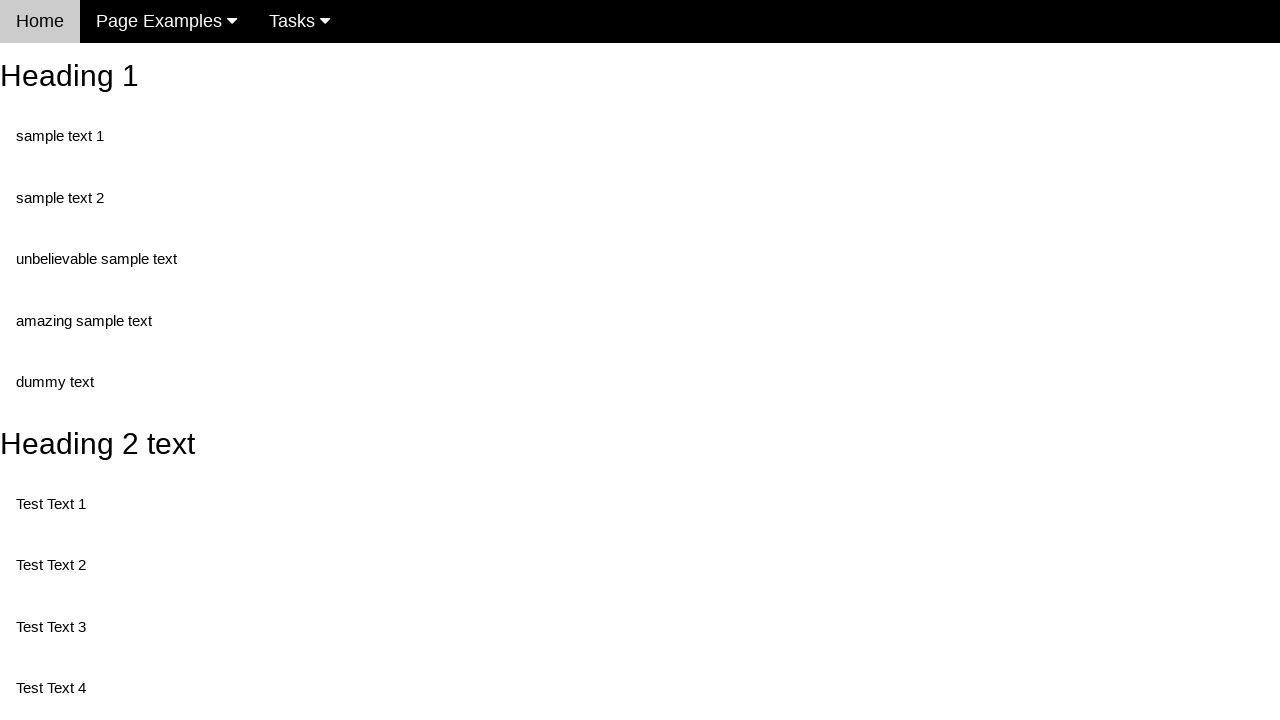